Tests the user registration form on OpenCart by filling in personal details including first name, last name, email, telephone, and password fields.

Starting URL: https://naveenautomationlabs.com/opencart/index.php?route=account/register

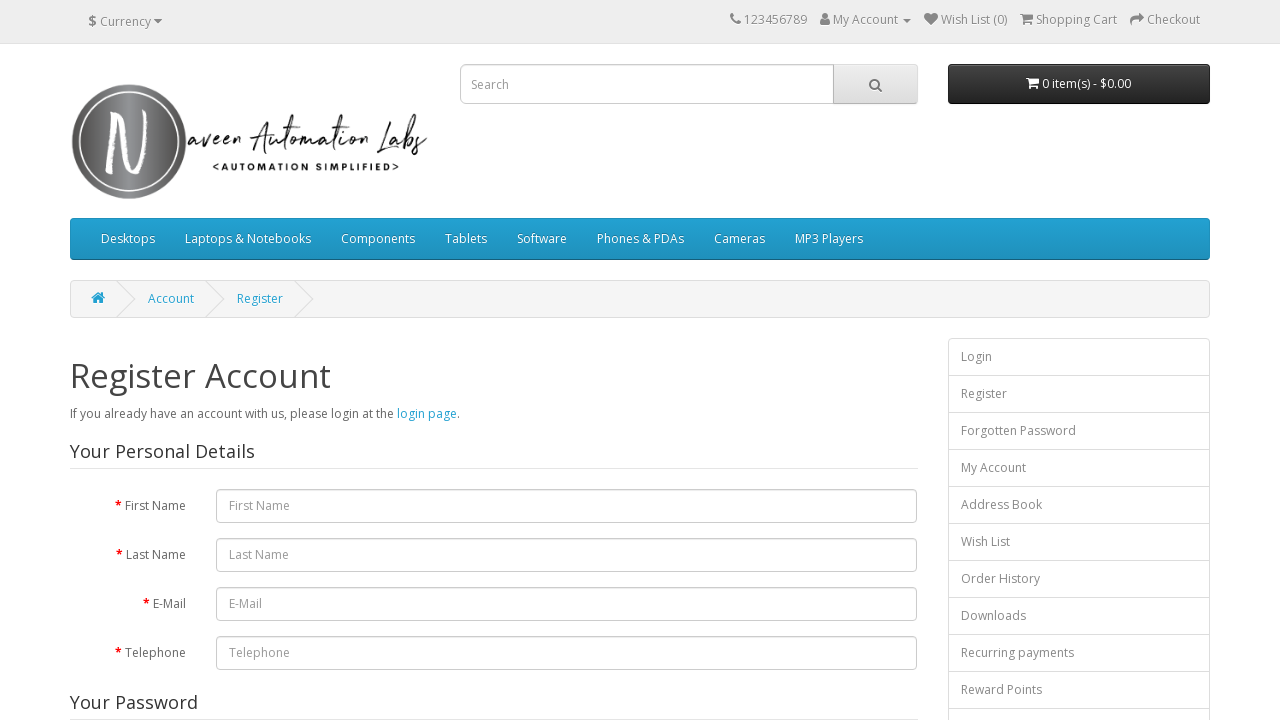

Filled first name field with 'Michael' on #input-firstname
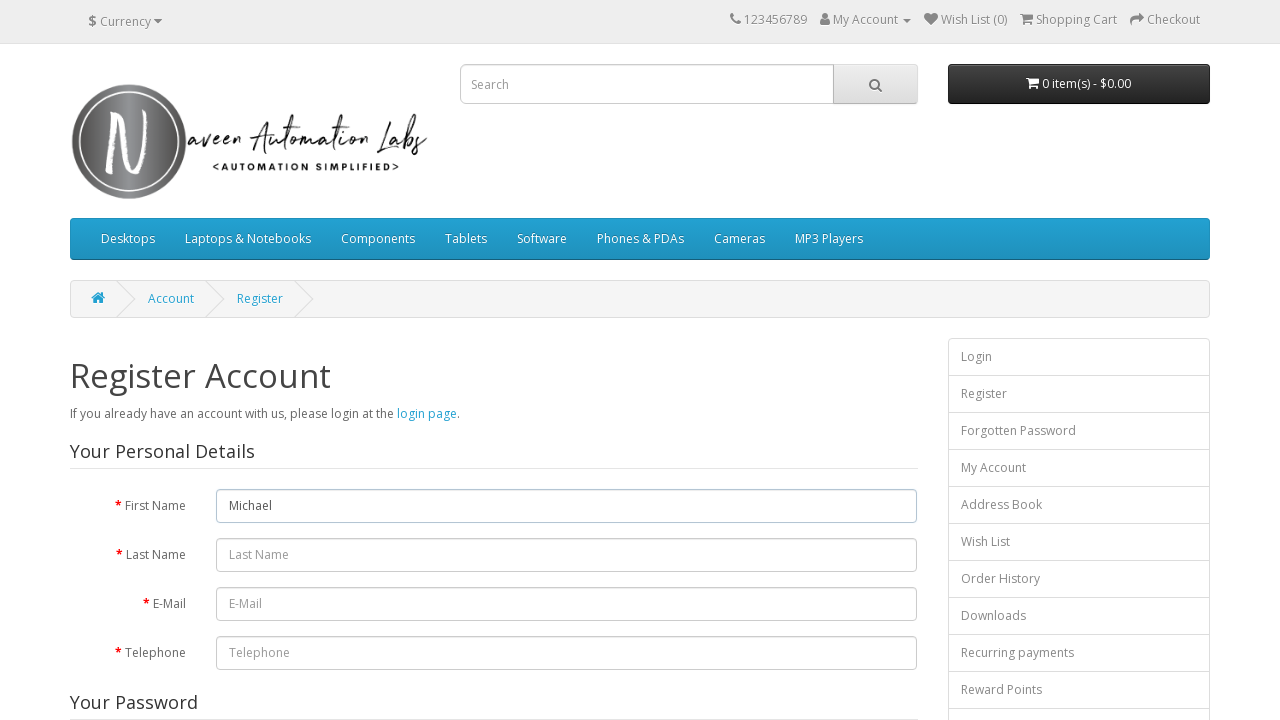

Filled last name field with 'Thompson' on #input-lastname
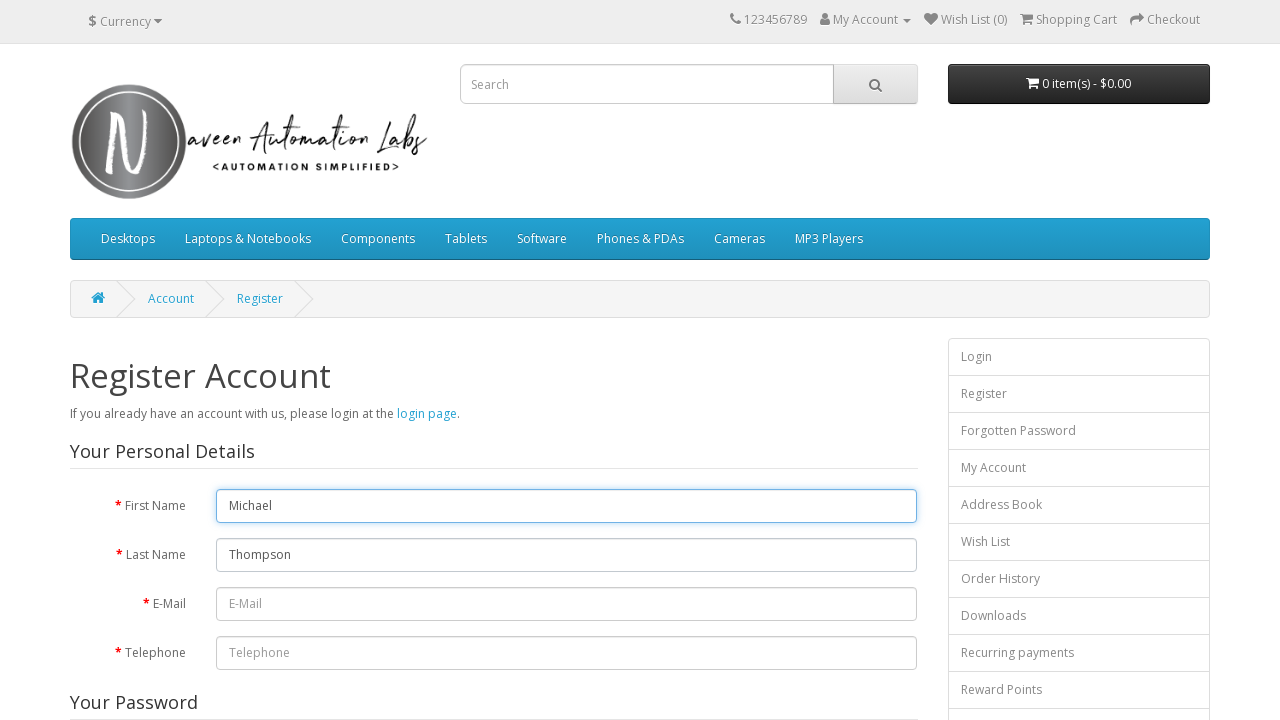

Filled email field with 'michael.thompson847@example.com' on #input-email
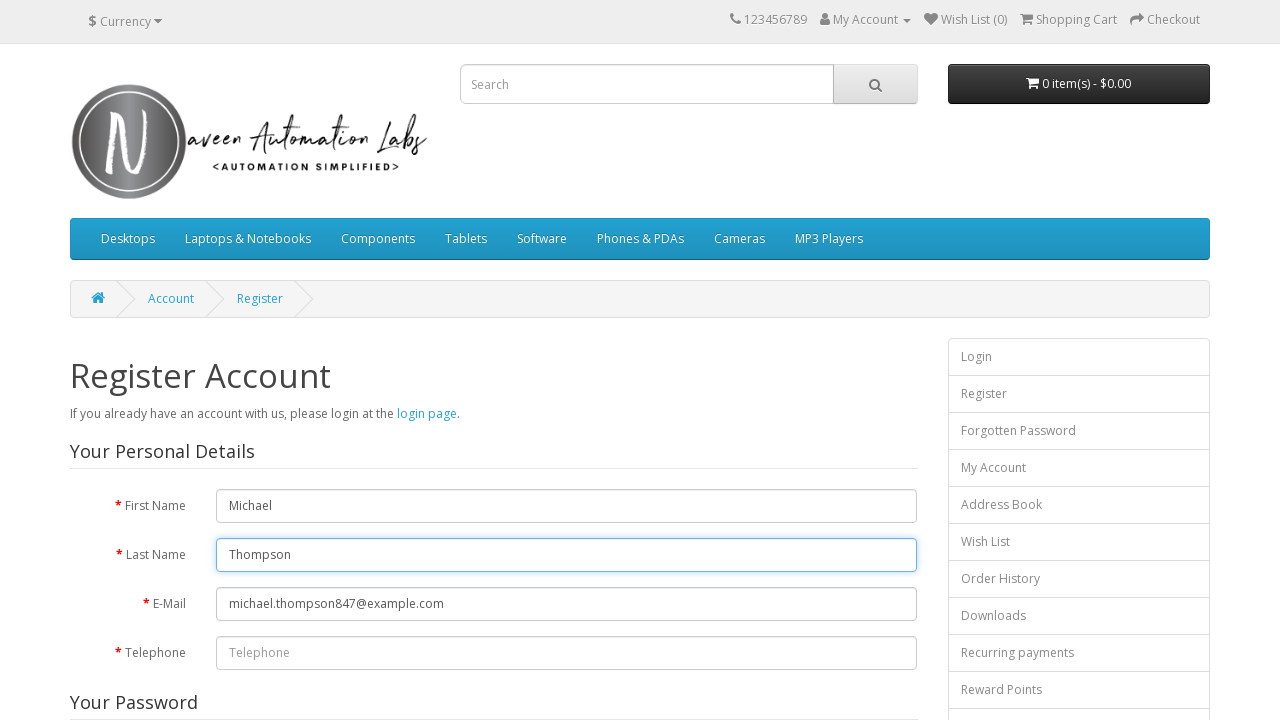

Filled telephone field with '5551234567' on #input-telephone
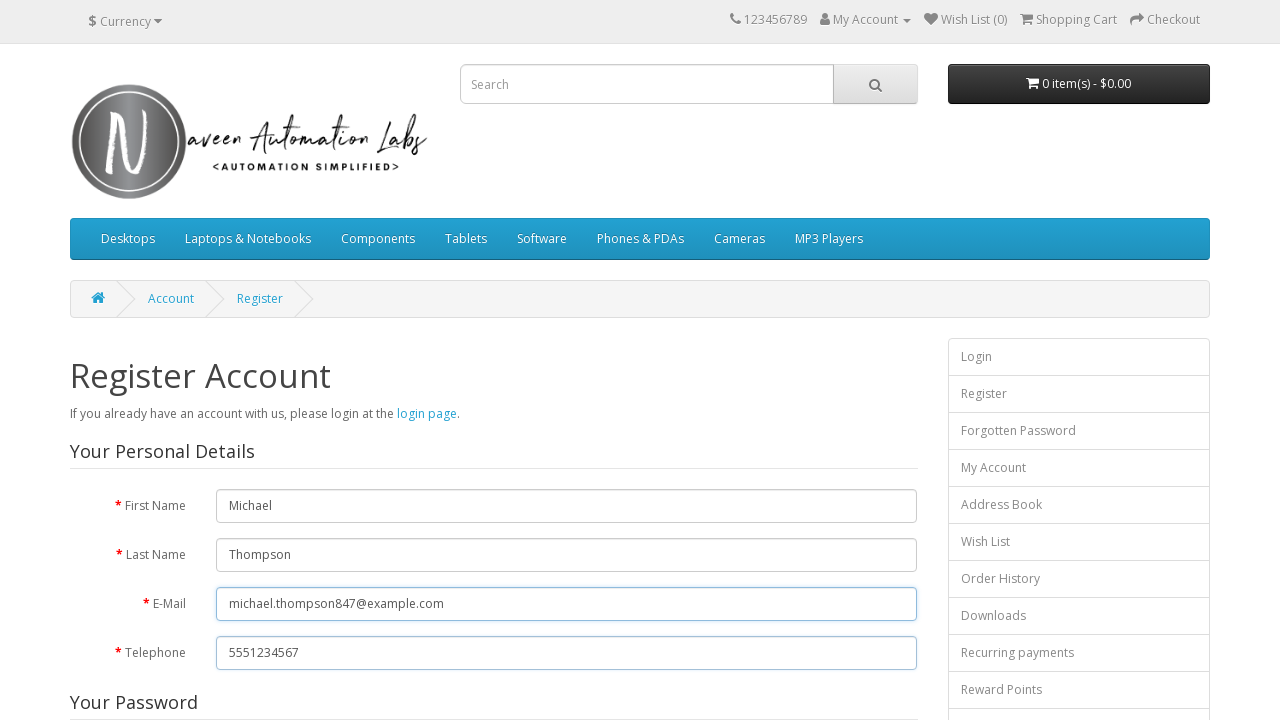

Filled password field with 'SecurePass456' on #input-password
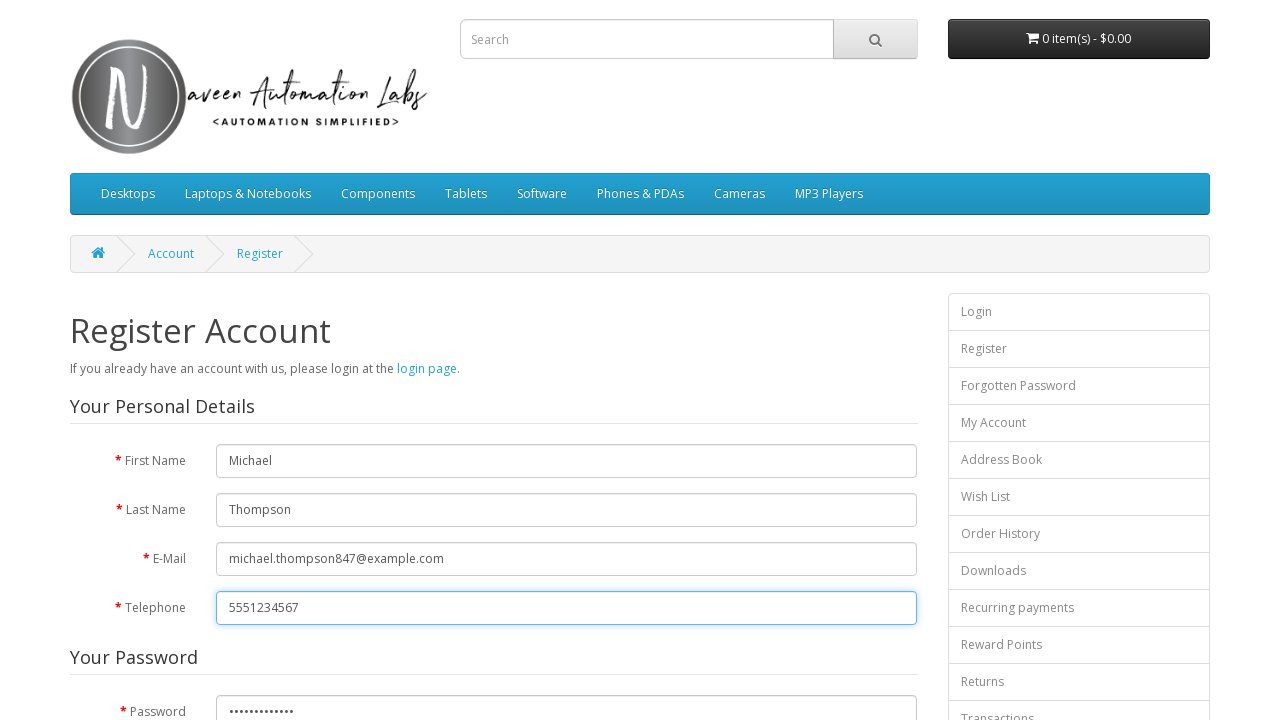

Filled confirm password field with 'SecurePass456' on #input-confirm
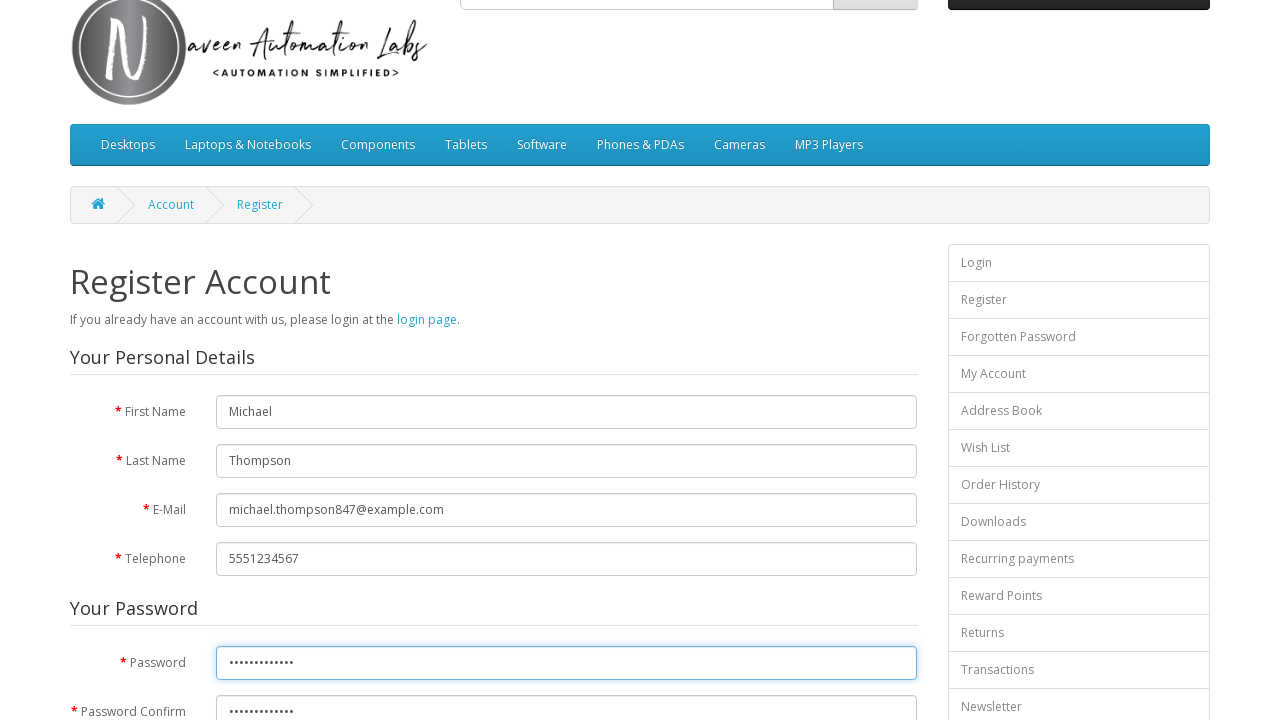

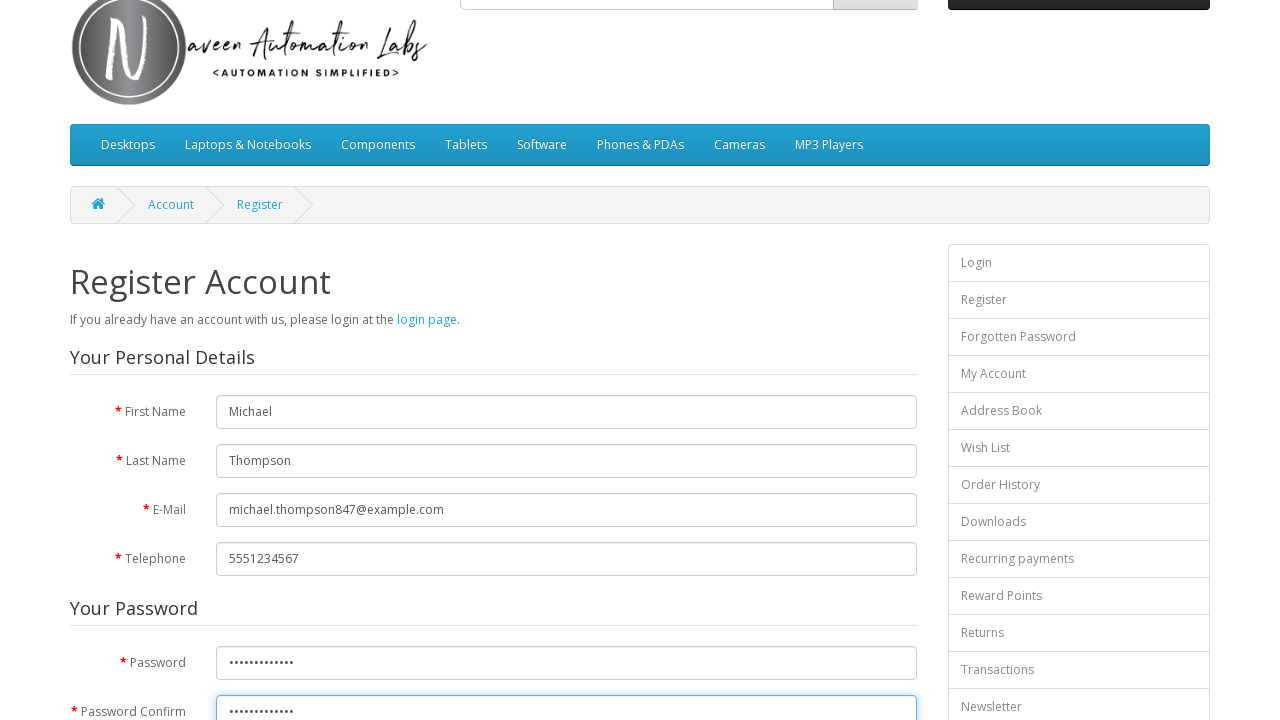